Tests clicking on the cart icon on Target.com to navigate to the cart page

Starting URL: https://target.com/

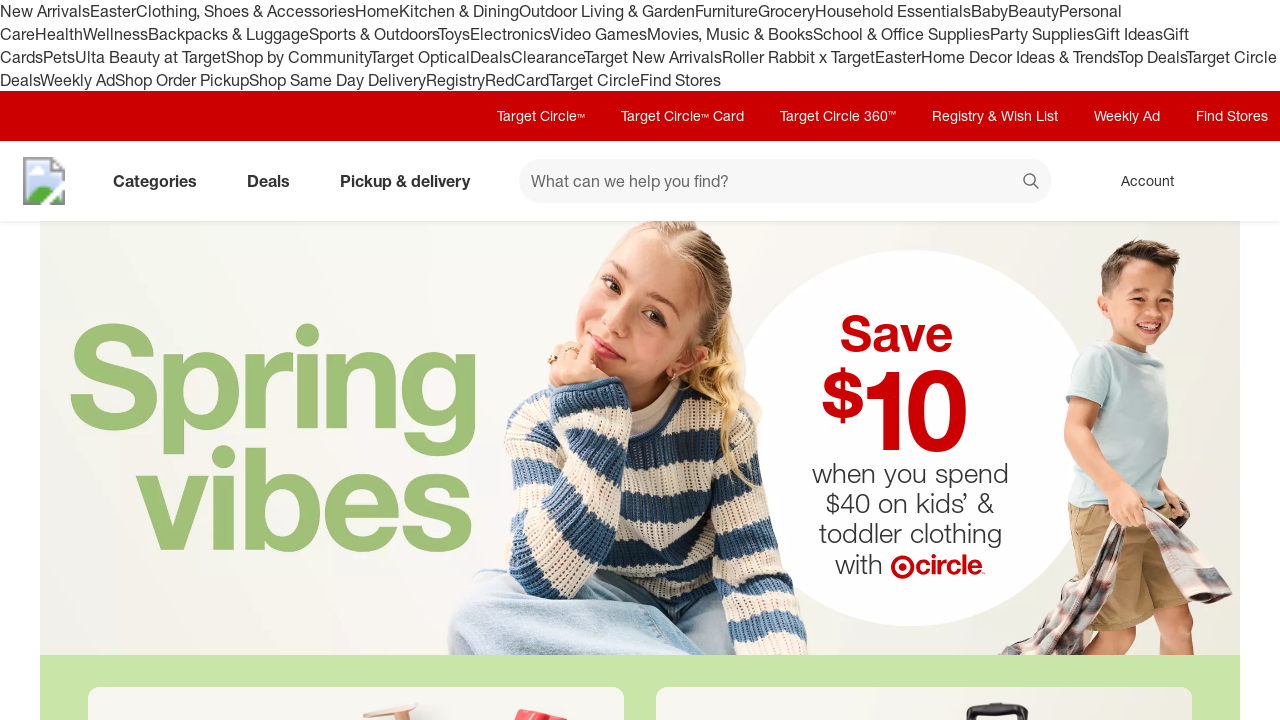

Clicked on the cart icon at (1238, 181) on [data-test='@web/CartLink']
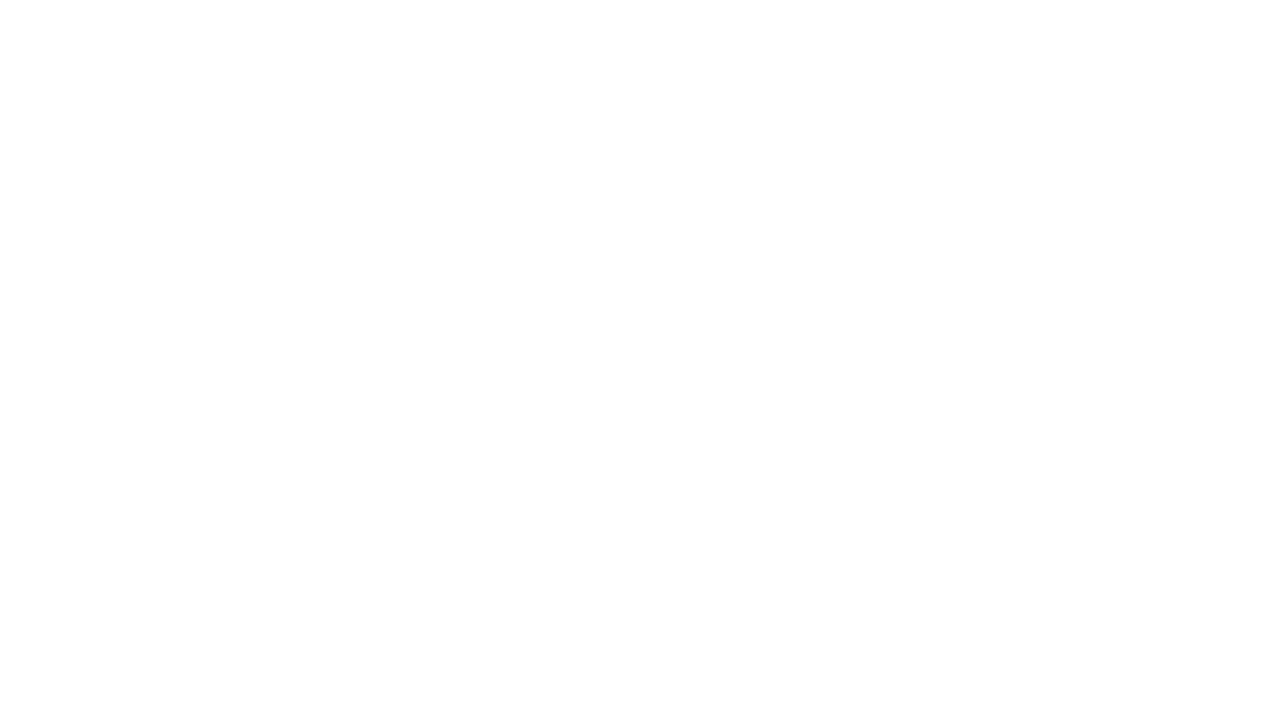

Cart page loaded (networkidle state reached)
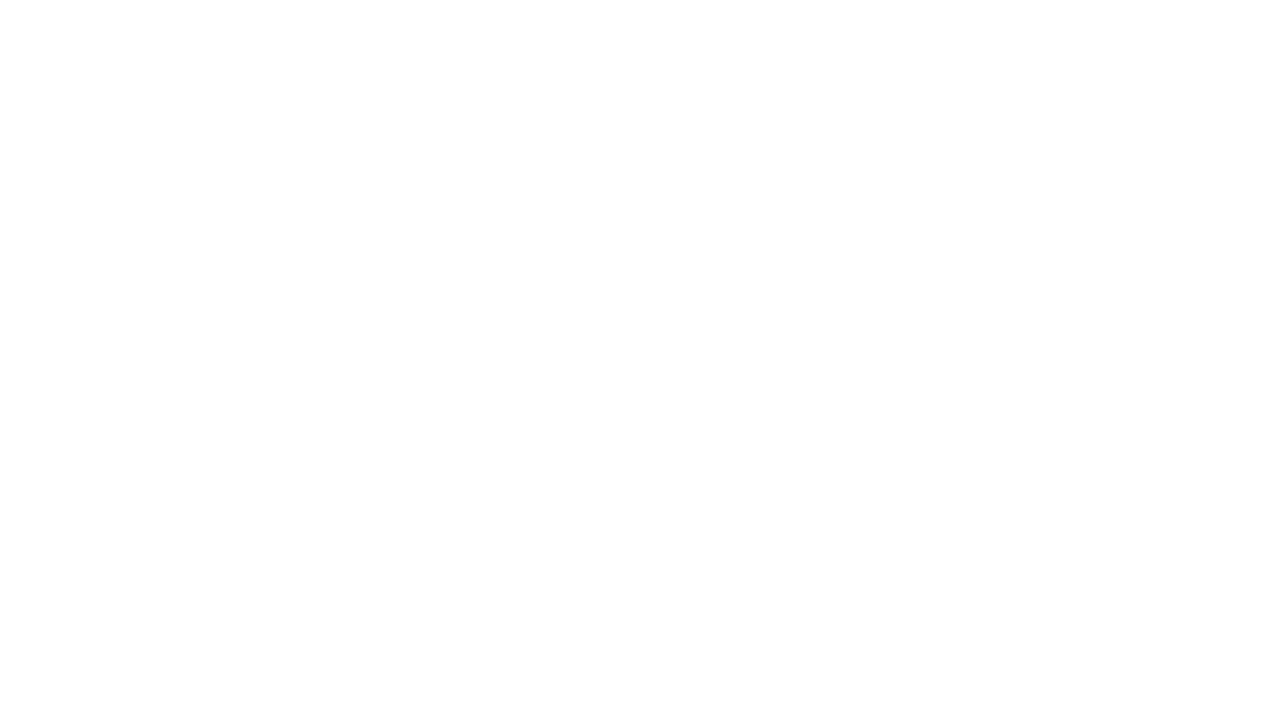

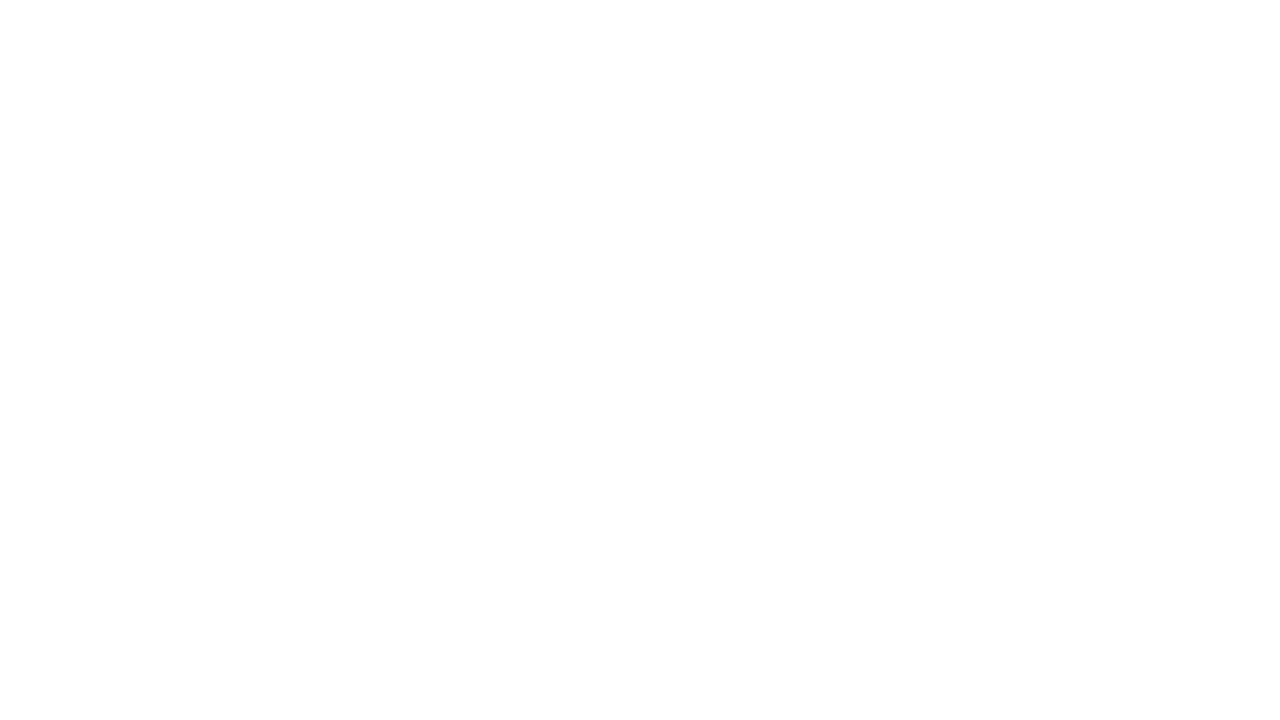